Tests if the username field is enabled on the login page and fills it with a test value

Starting URL: https://www.redmine.org/

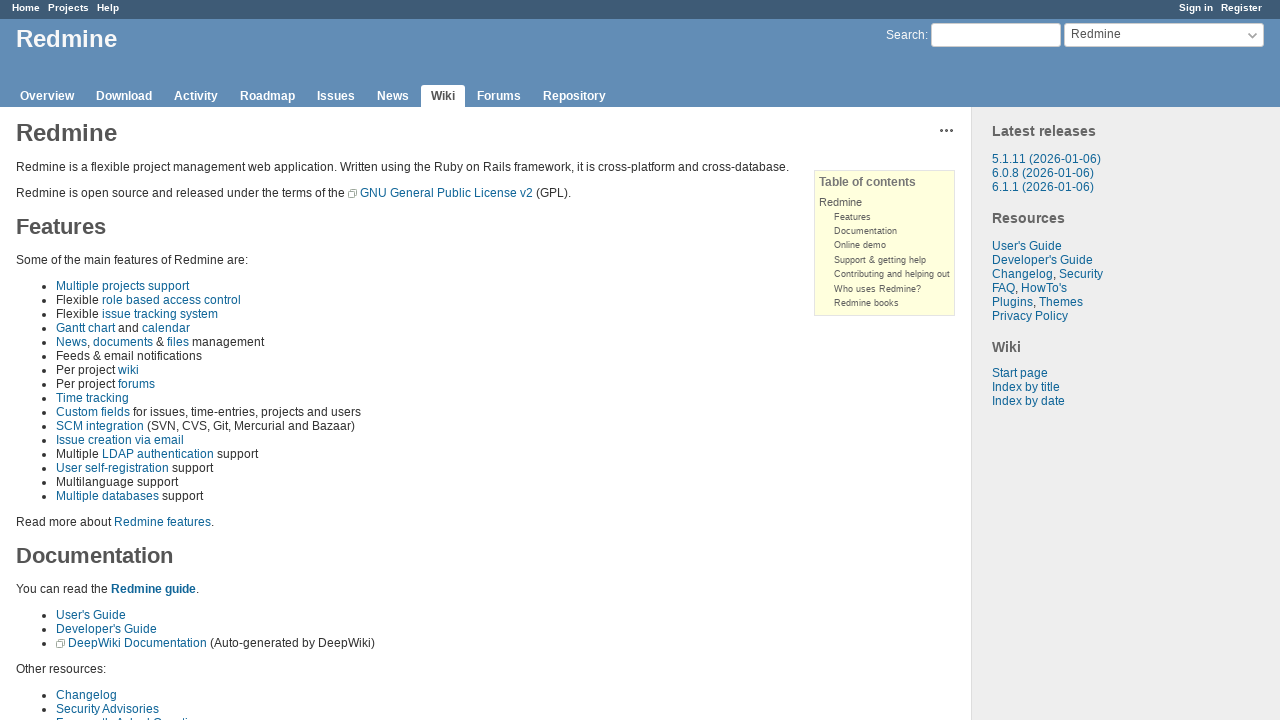

Clicked sign-in link at (1196, 8) on a.login
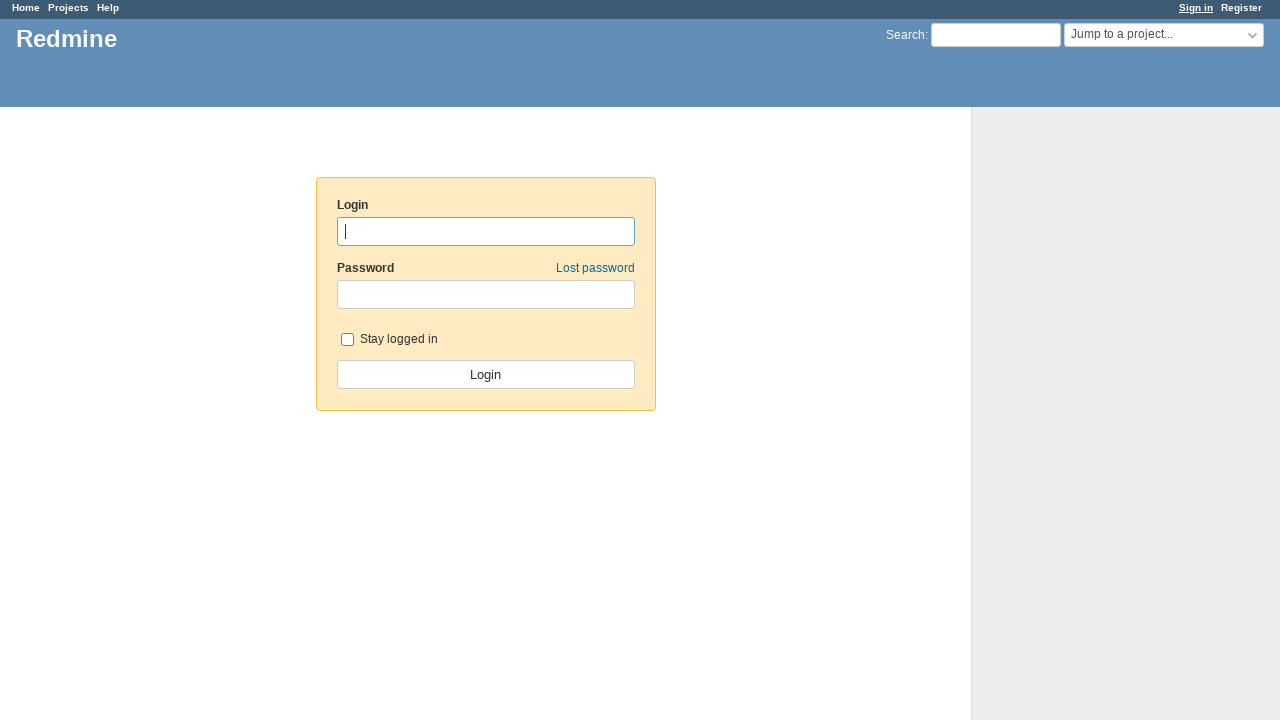

Located username field
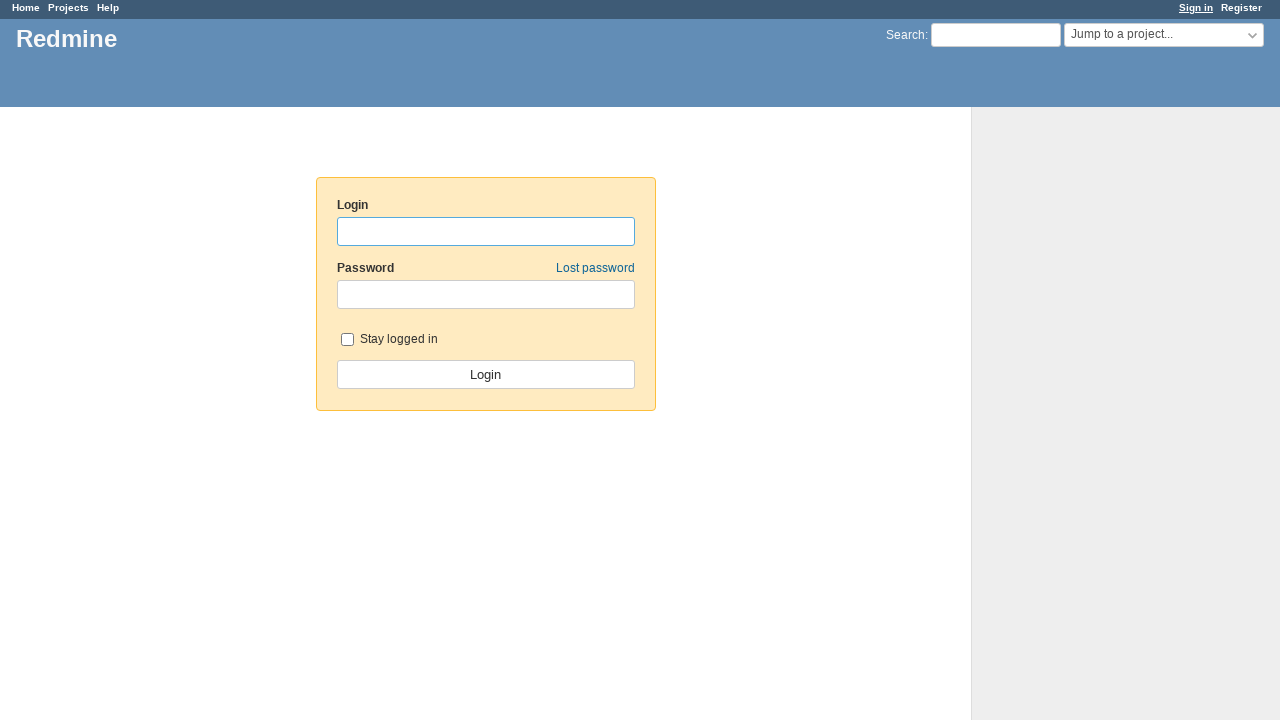

Verified username field is enabled
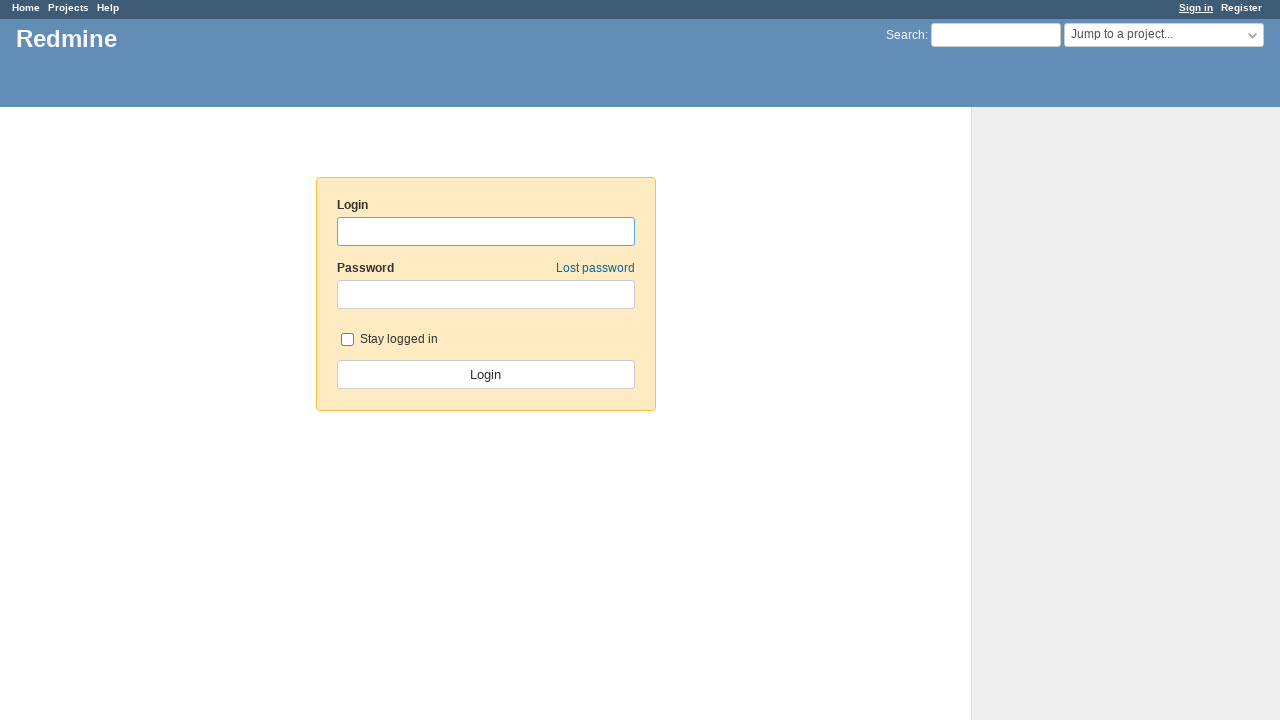

Filled username field with 'techelarn.in' on #username
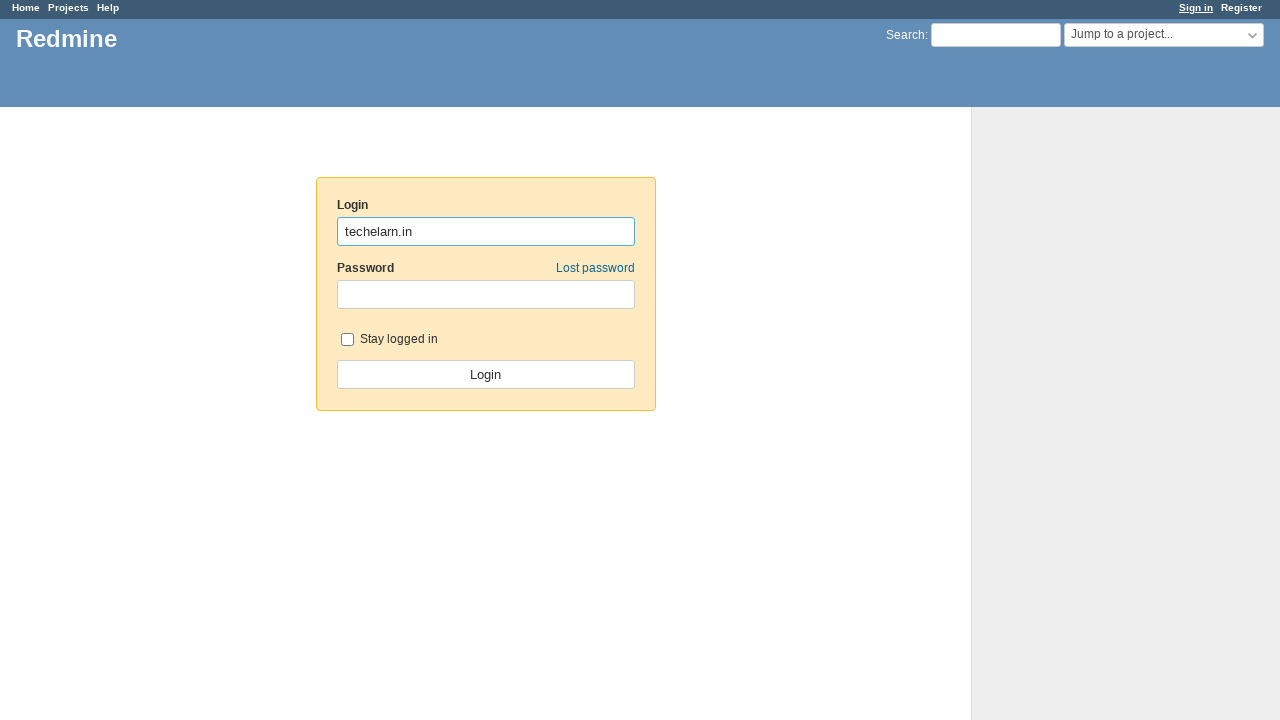

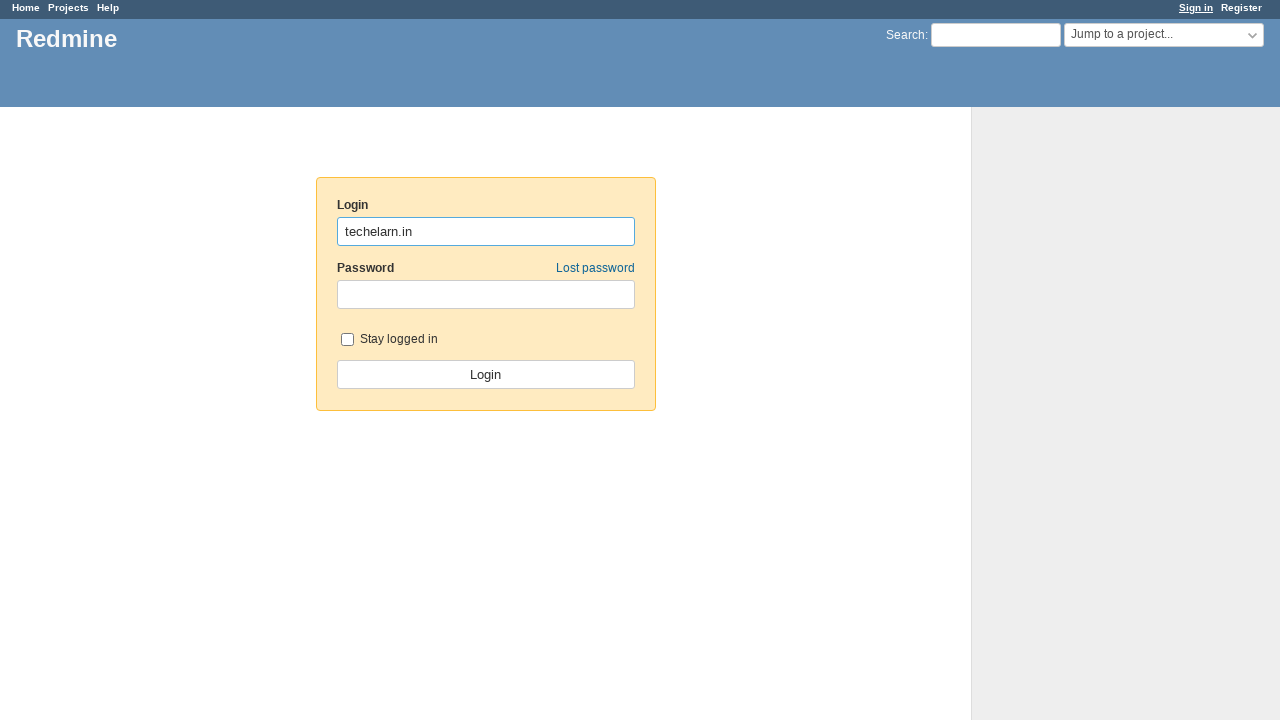